Tests page load states by waiting for load state and then navigating to YouTube

Starting URL: https://demo.evershop.io/account/login

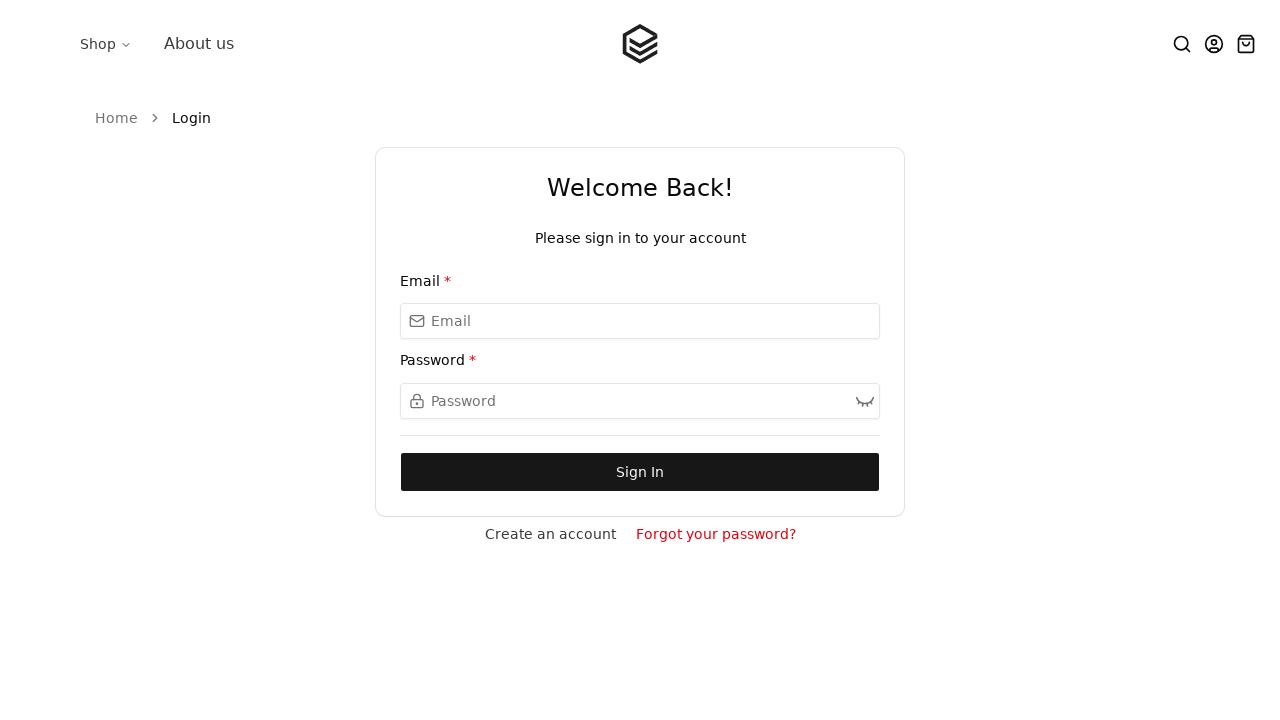

Waited for page load state on EverShop login page
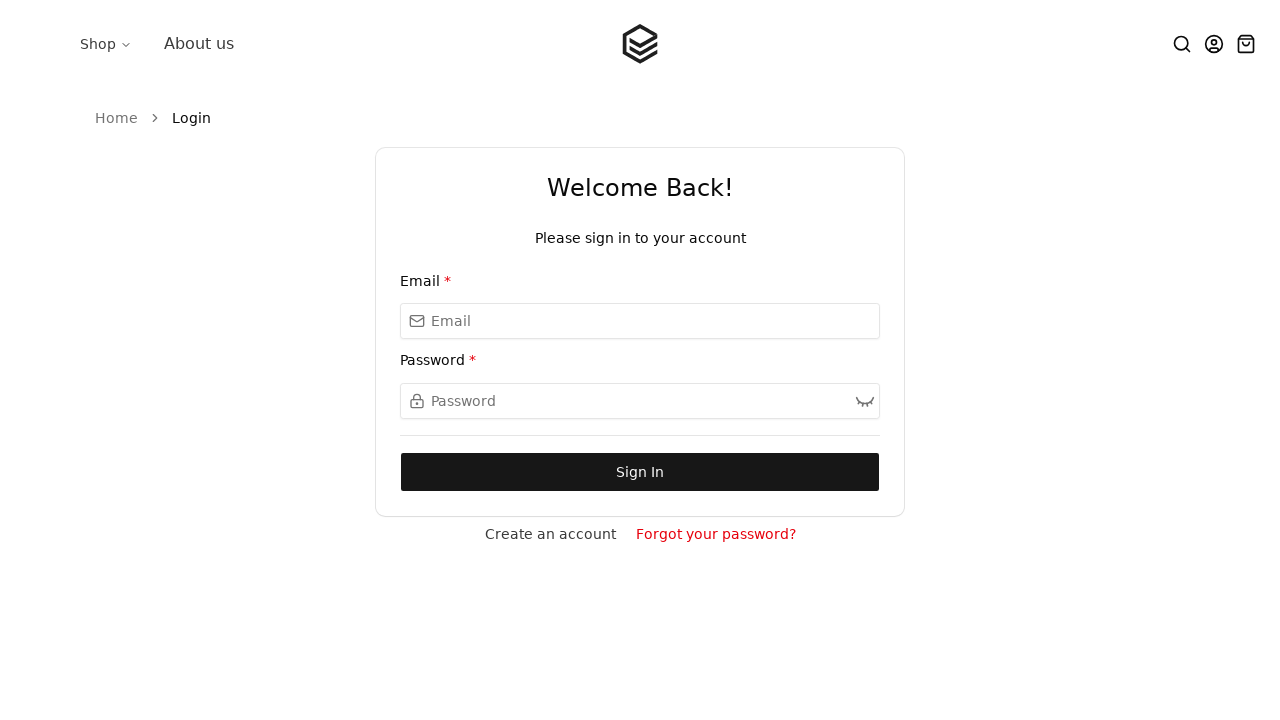

Navigated to YouTube
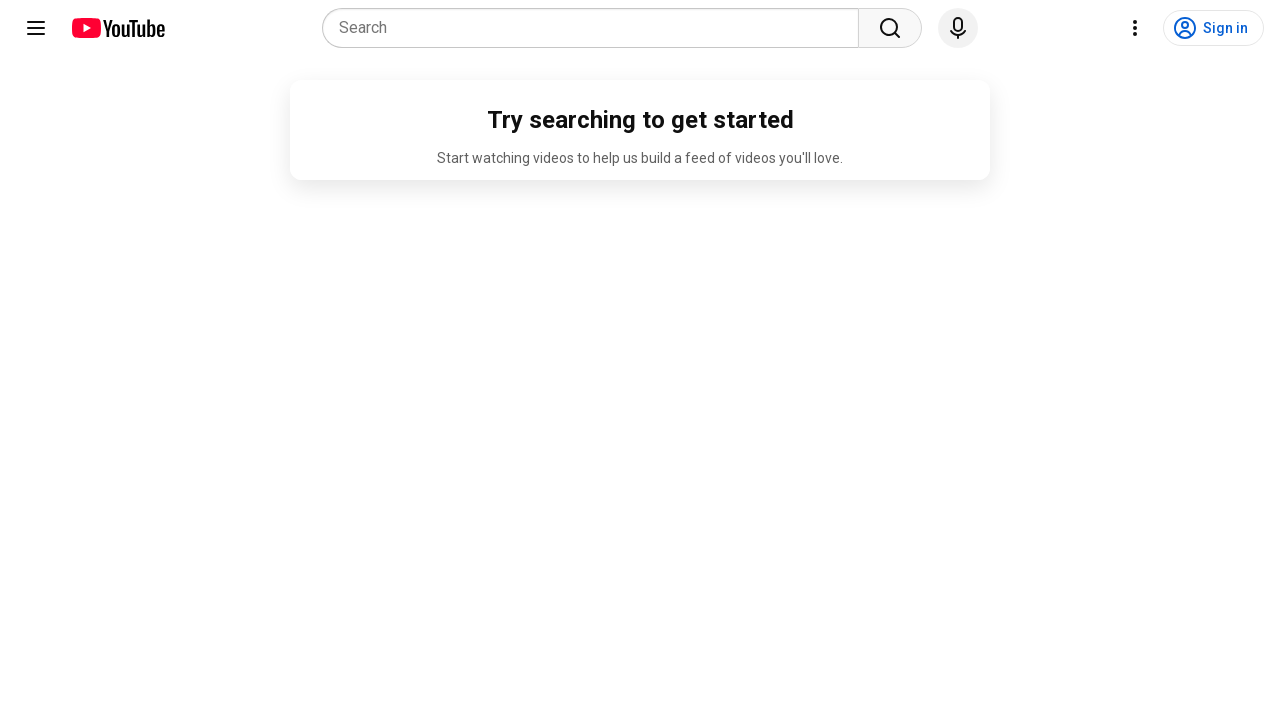

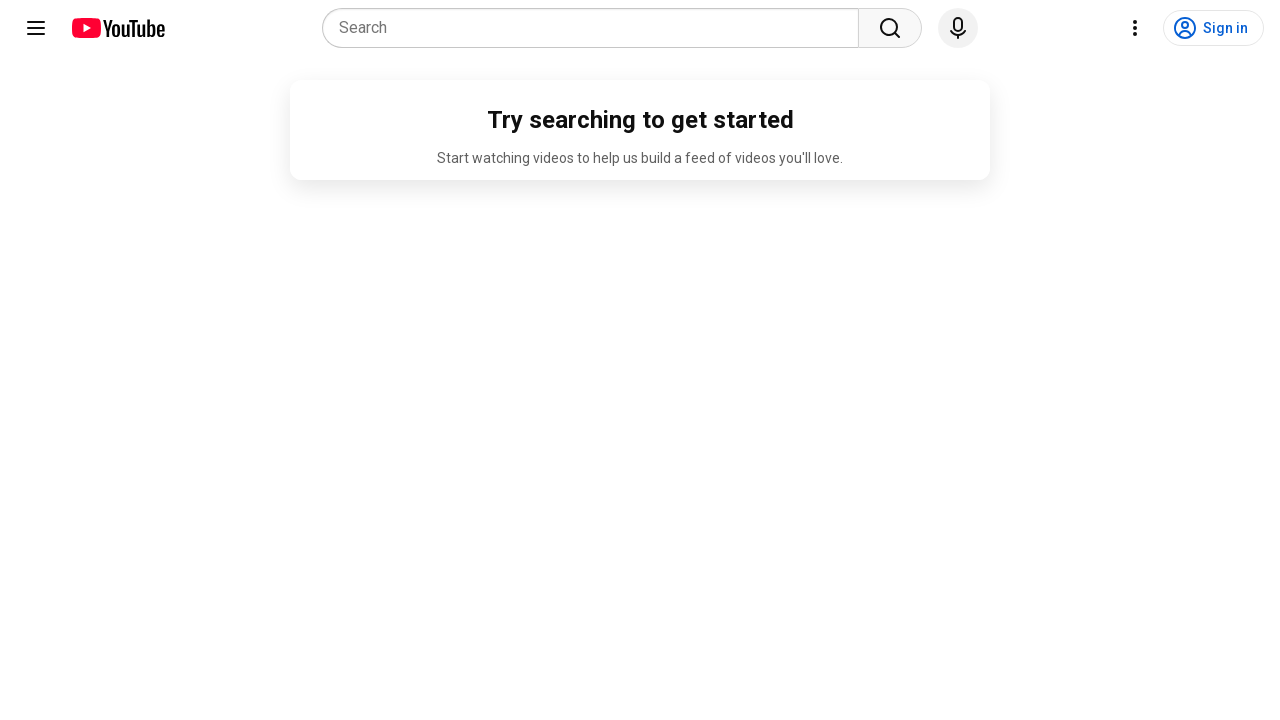